Tests that new todo items are appended to the bottom of the list and shows correct count

Starting URL: https://demo.playwright.dev/todomvc

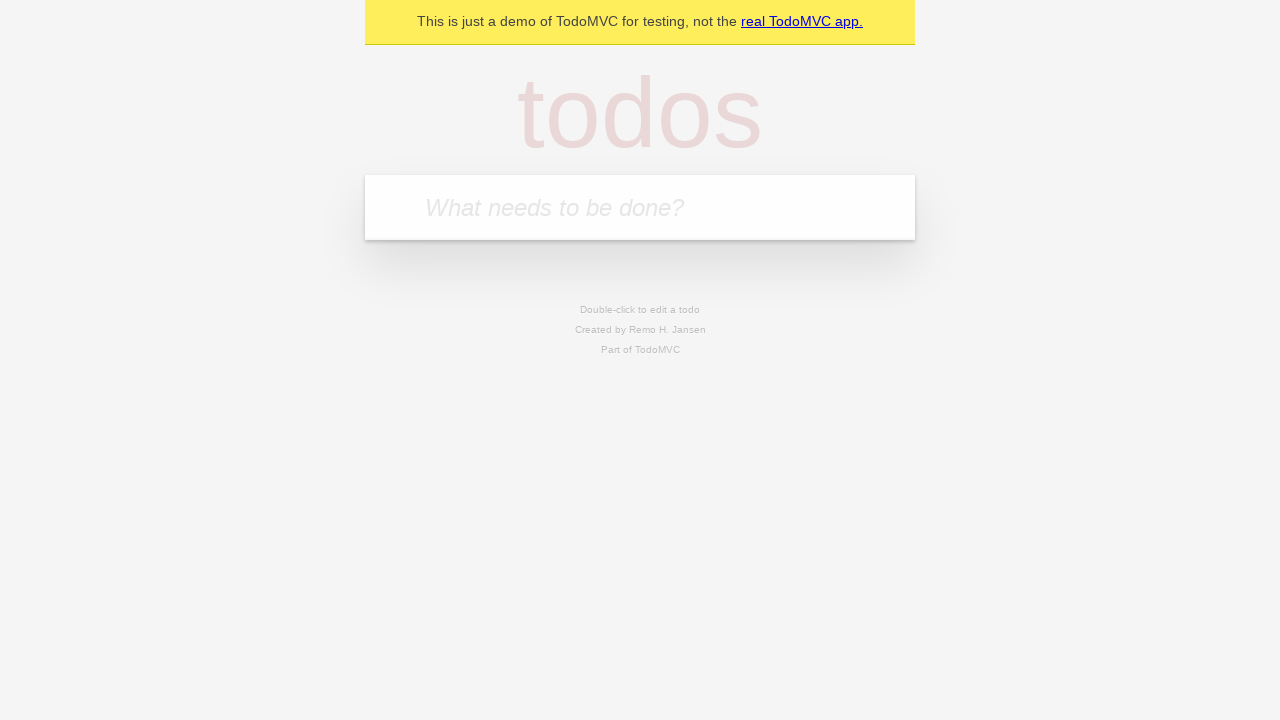

Filled todo input with 'buy some cheese' on internal:attr=[placeholder="What needs to be done?"i]
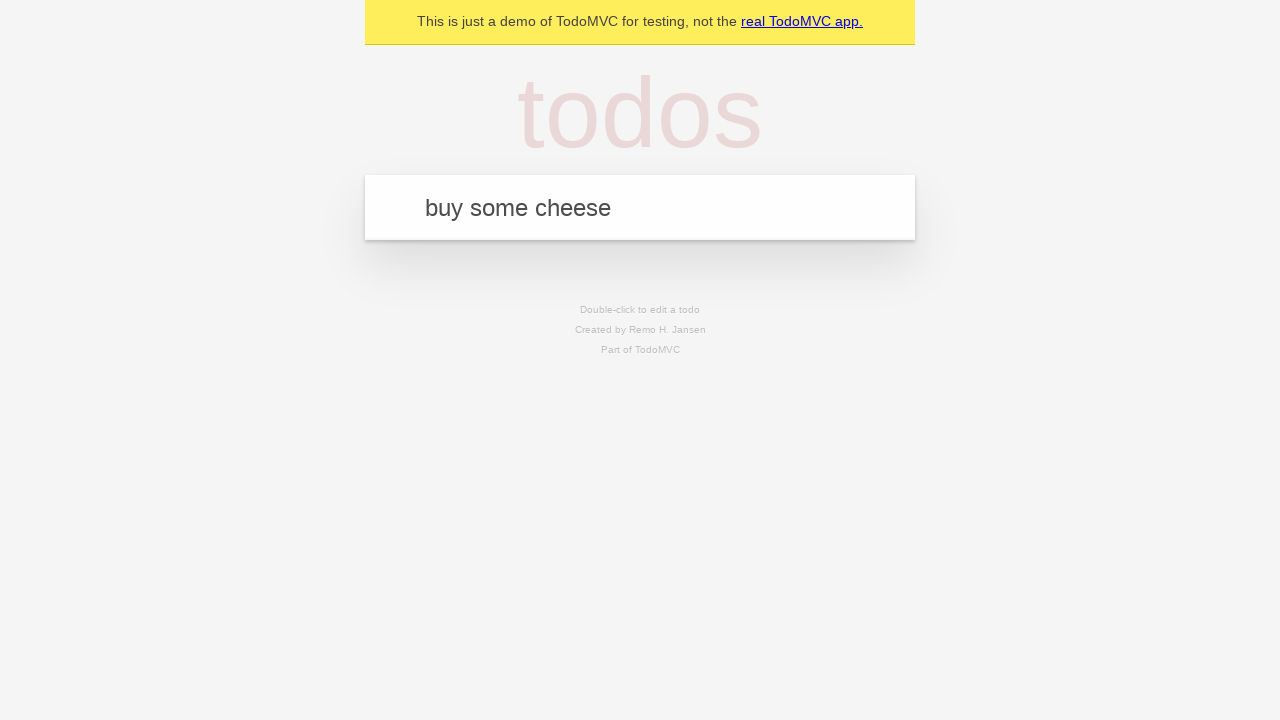

Pressed Enter to add first todo item on internal:attr=[placeholder="What needs to be done?"i]
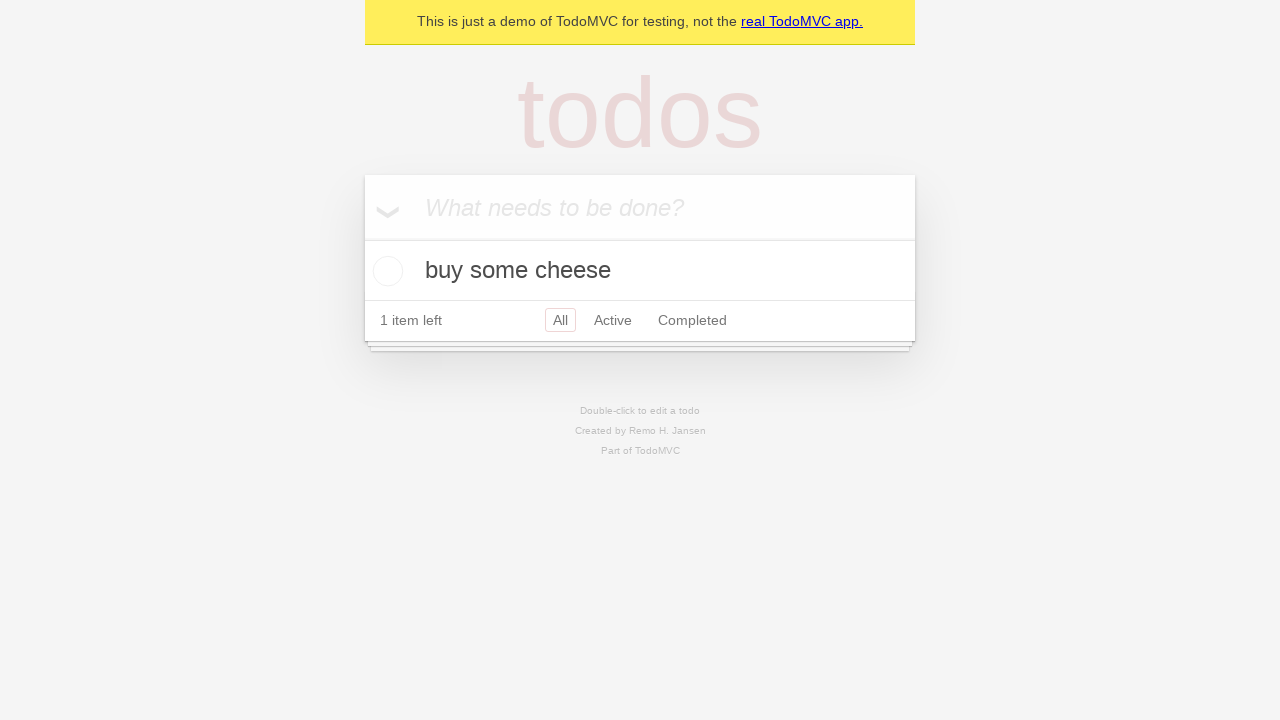

Filled todo input with 'feed the cat' on internal:attr=[placeholder="What needs to be done?"i]
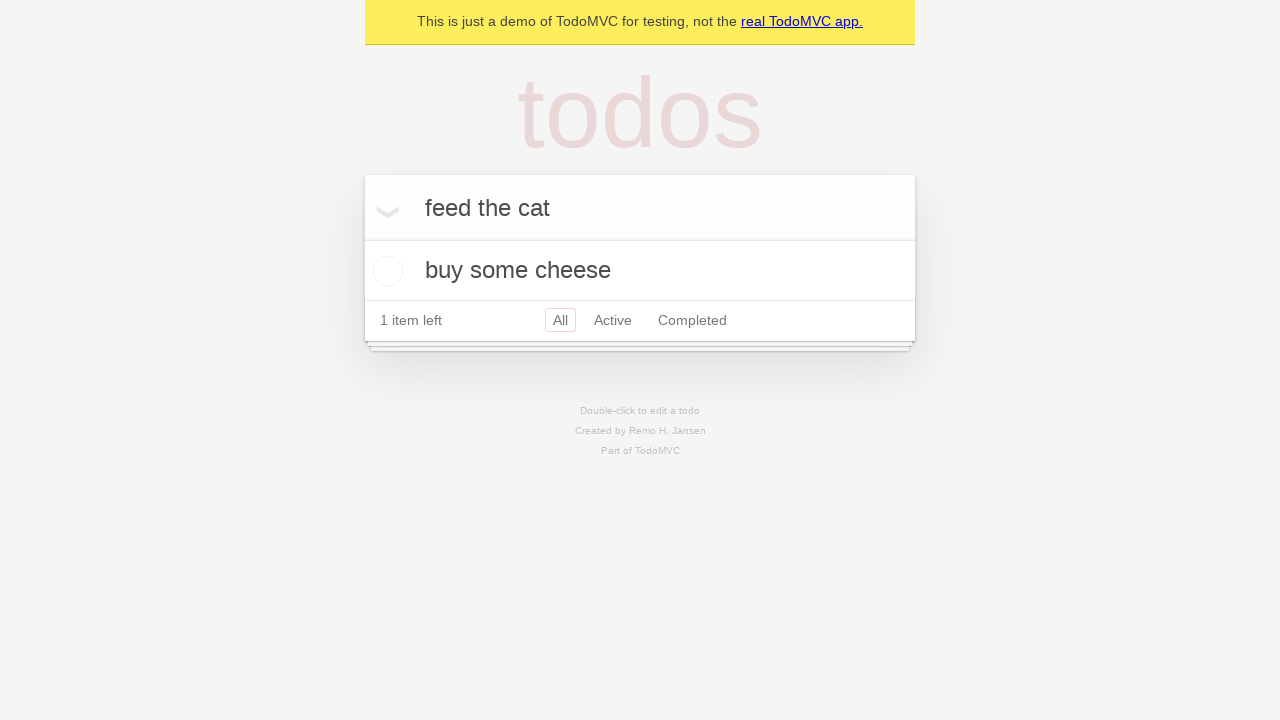

Pressed Enter to add second todo item on internal:attr=[placeholder="What needs to be done?"i]
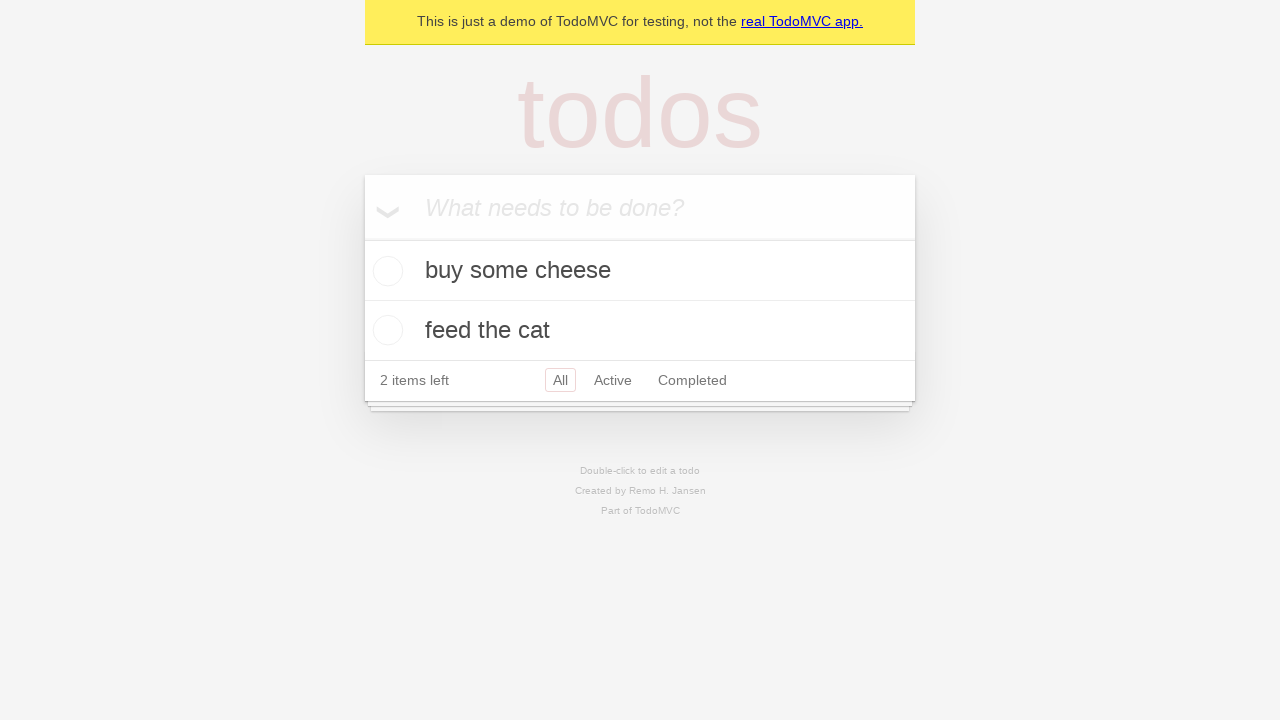

Filled todo input with 'book a doctors appointment' on internal:attr=[placeholder="What needs to be done?"i]
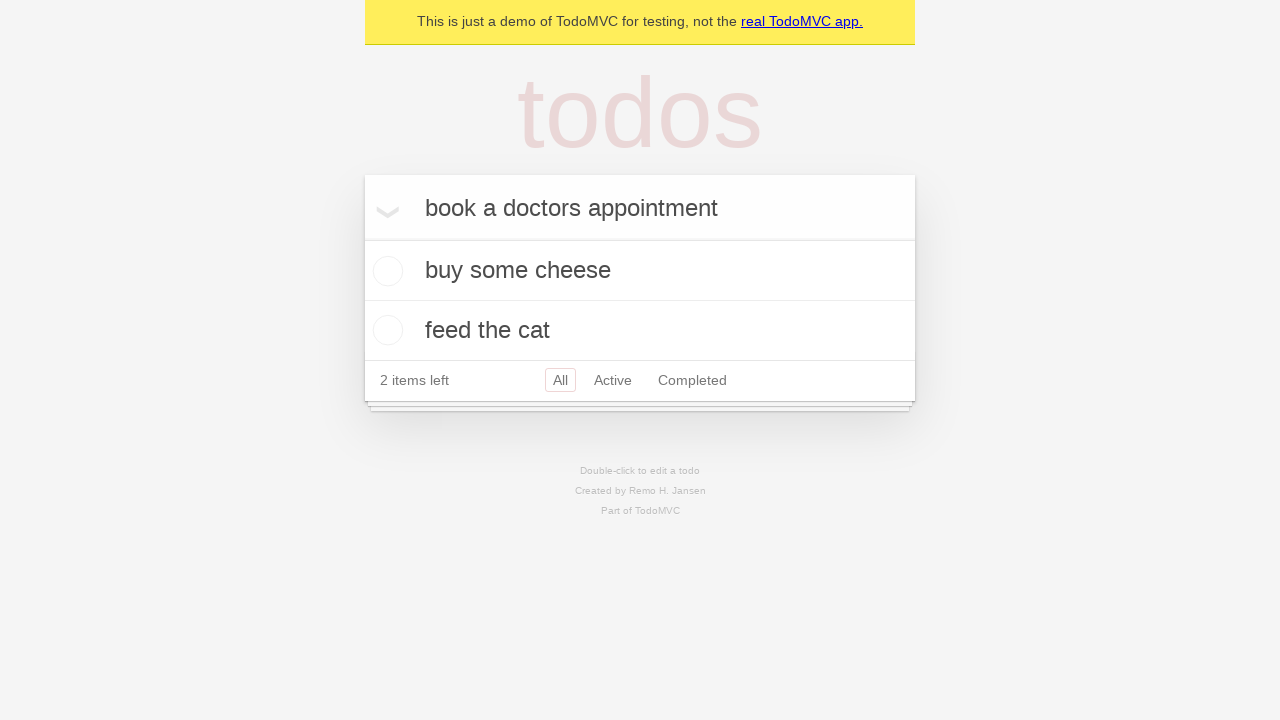

Pressed Enter to add third todo item on internal:attr=[placeholder="What needs to be done?"i]
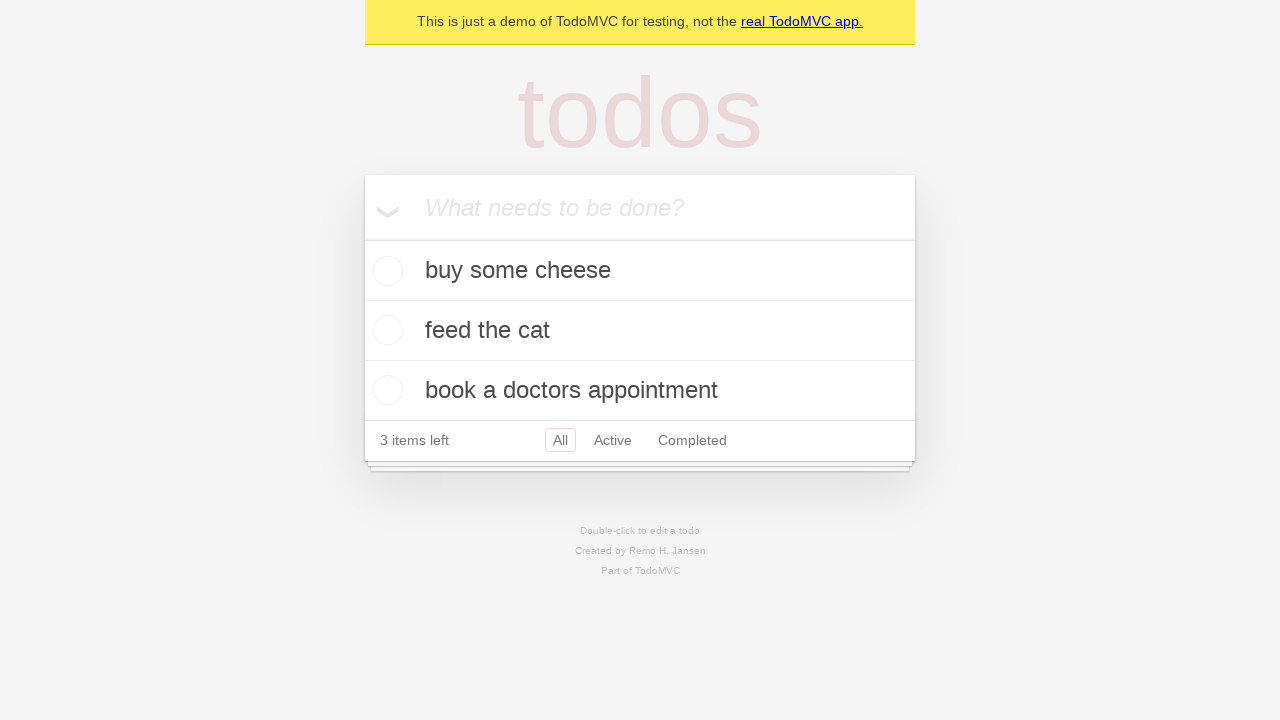

Verified that '3 items left' counter is displayed
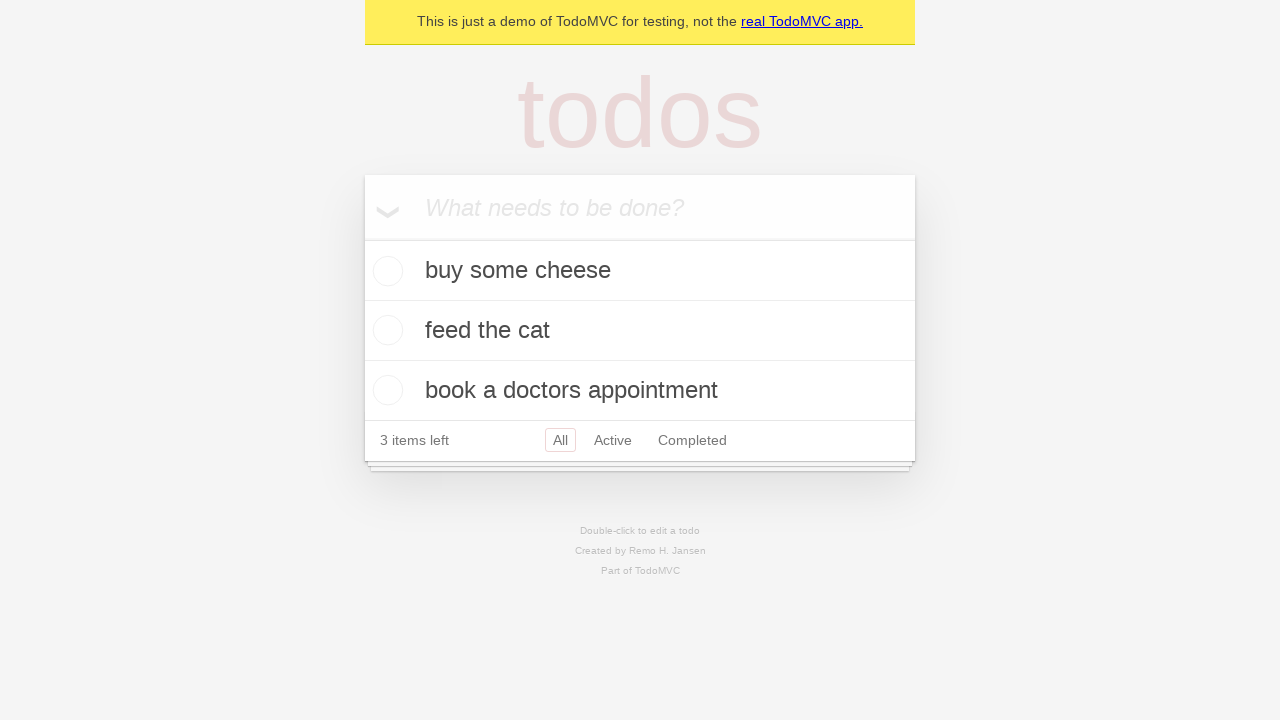

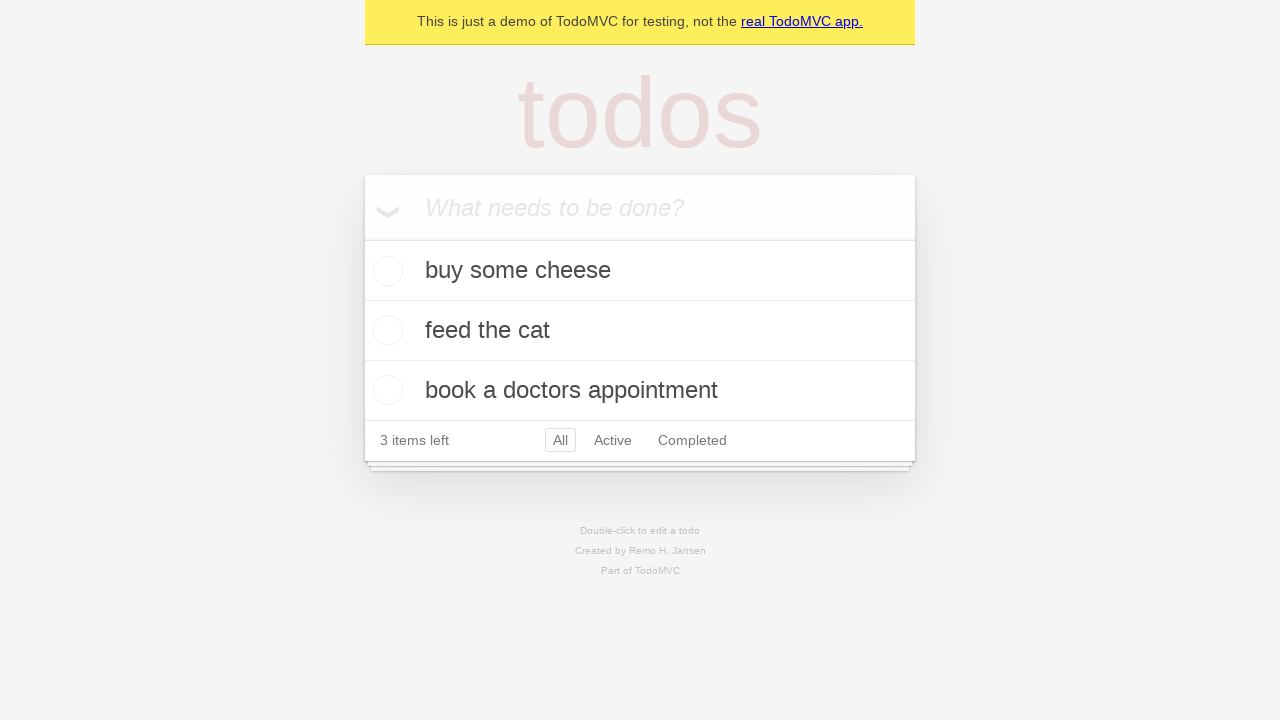